Tests navigation through a demo application by clicking on "UI Testing Concepts" and then "Web Table" sections, and retrieves product discount information from a web table.

Starting URL: https://demoapps.qspiders.com/

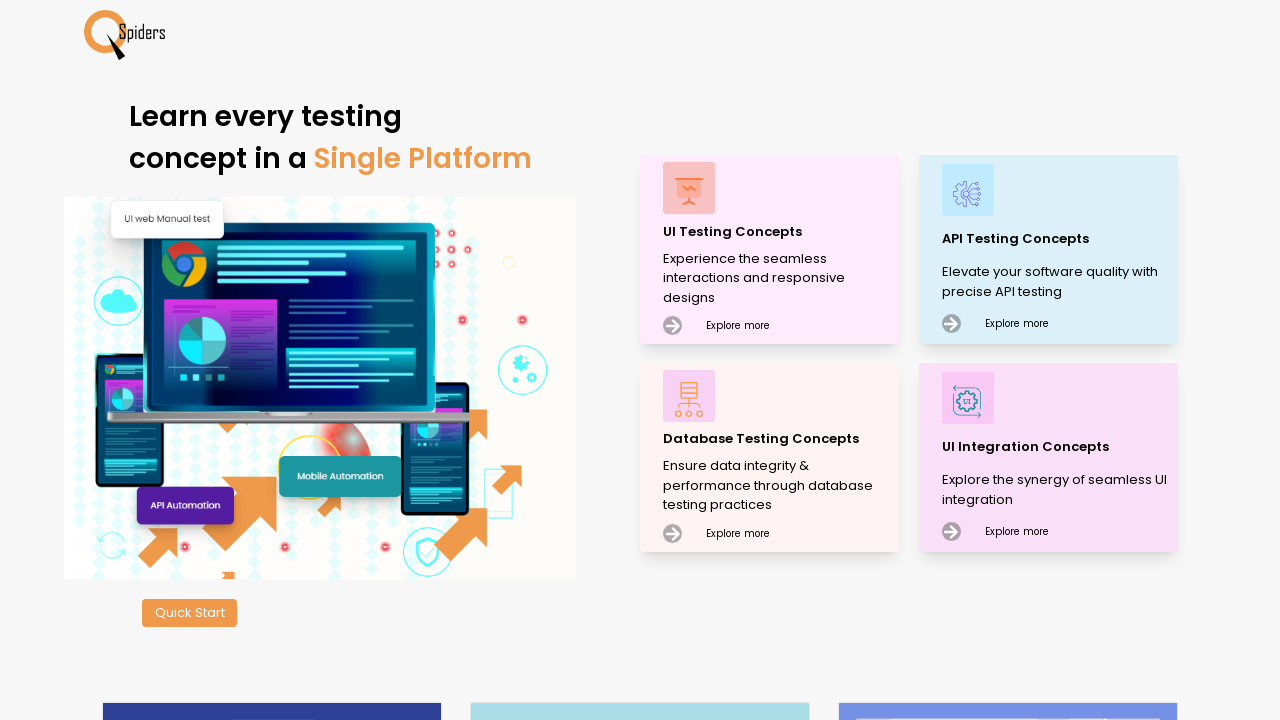

Clicked on 'UI Testing Concepts' section at (778, 232) on xpath=//p[text()='UI Testing Concepts']
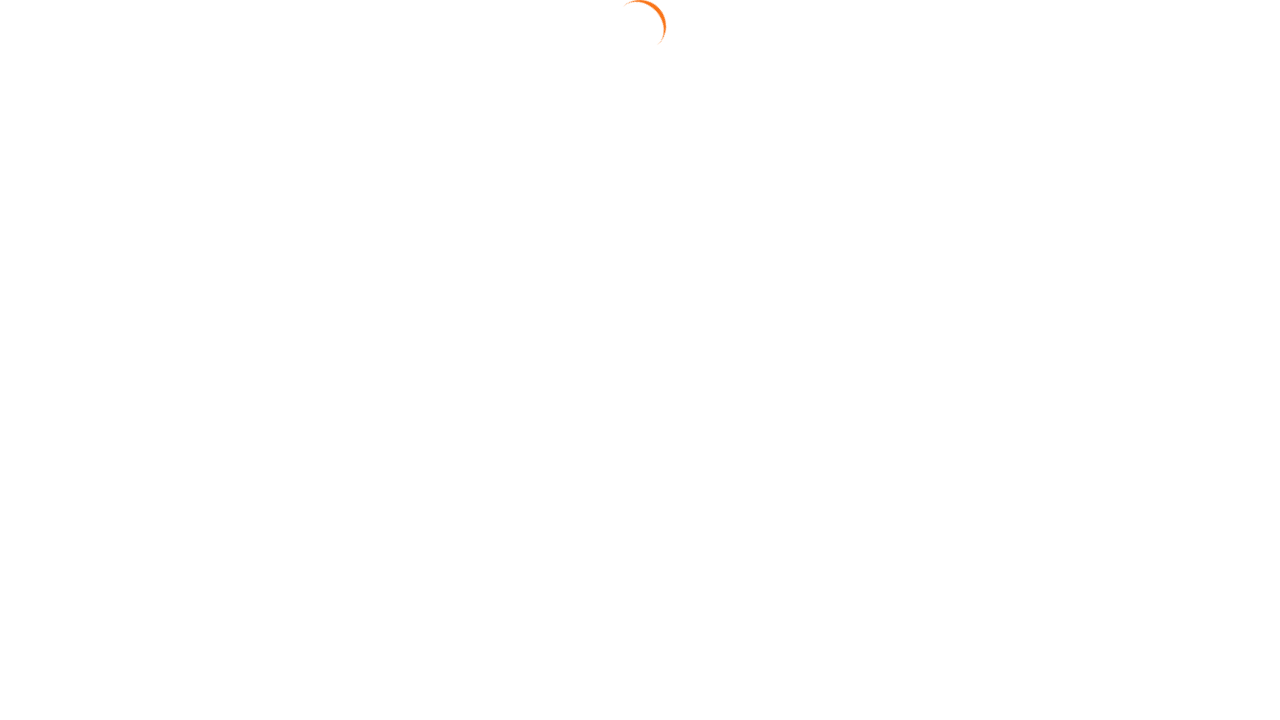

Waited for page to load (2000ms)
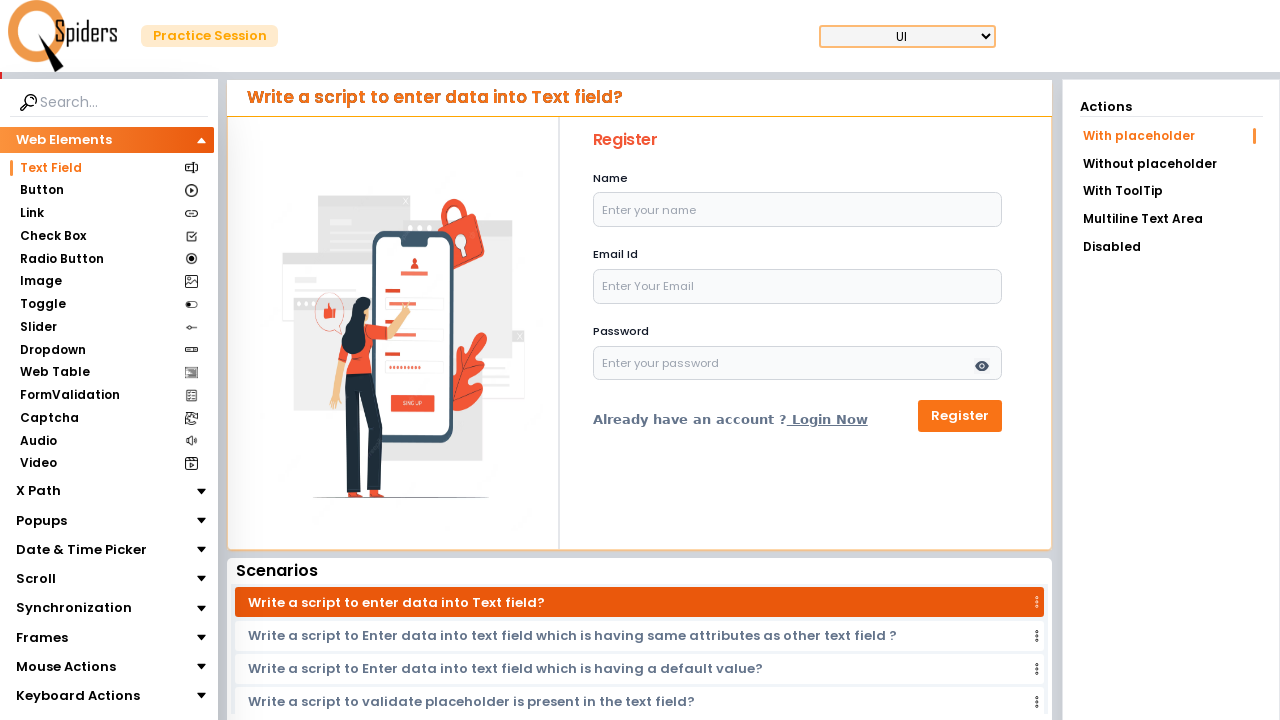

Clicked on 'Web Table' section at (54, 373) on xpath=//section[text()='Web Table']
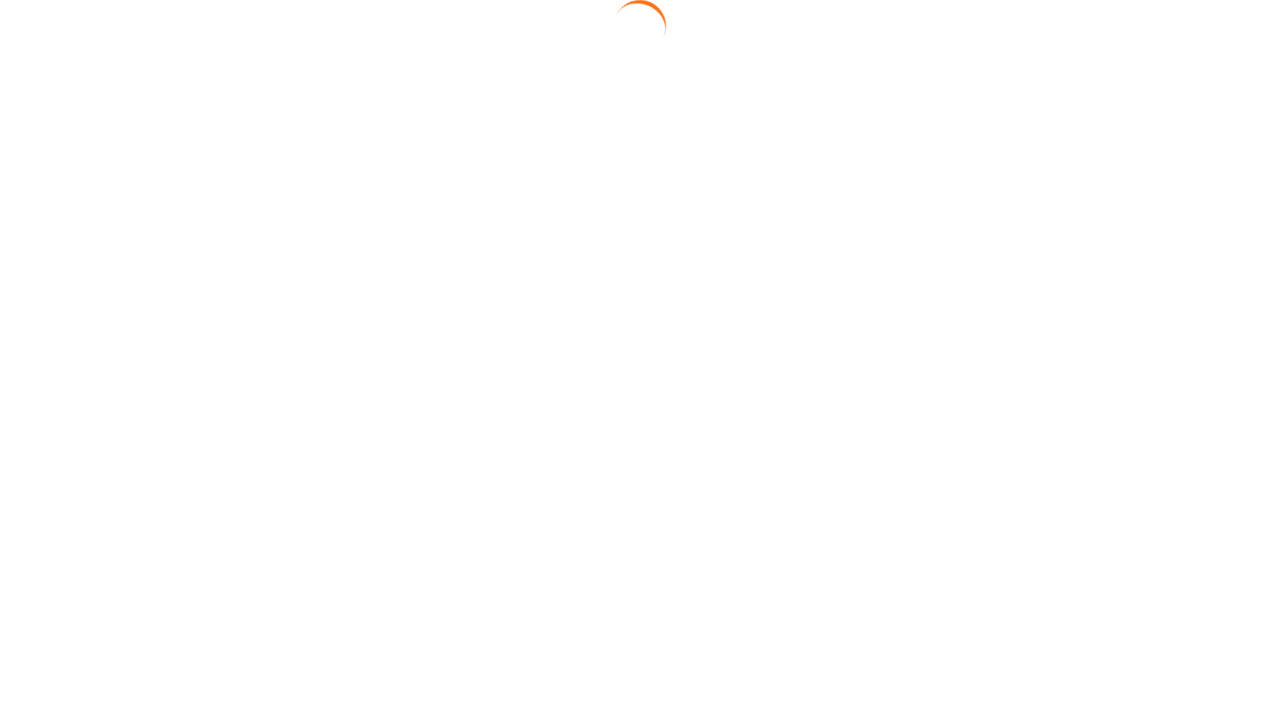

Web table loaded and verified SAMSUNG Galaxy discount cell is visible
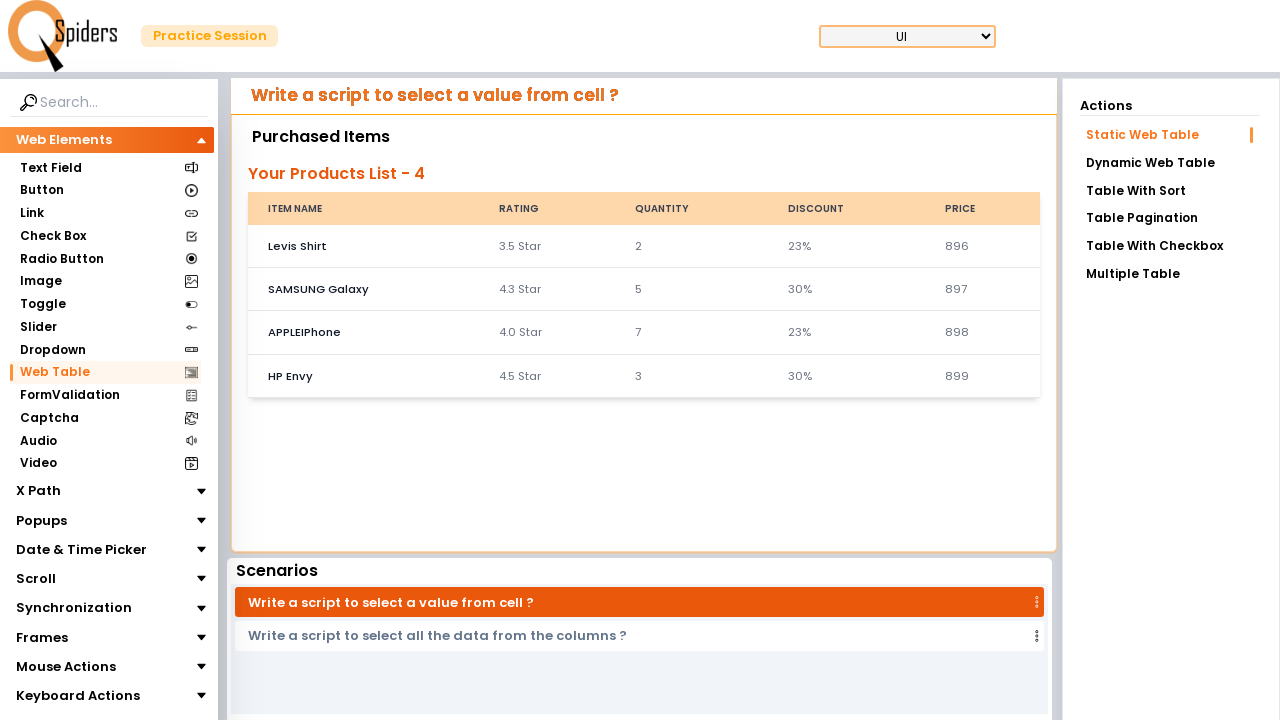

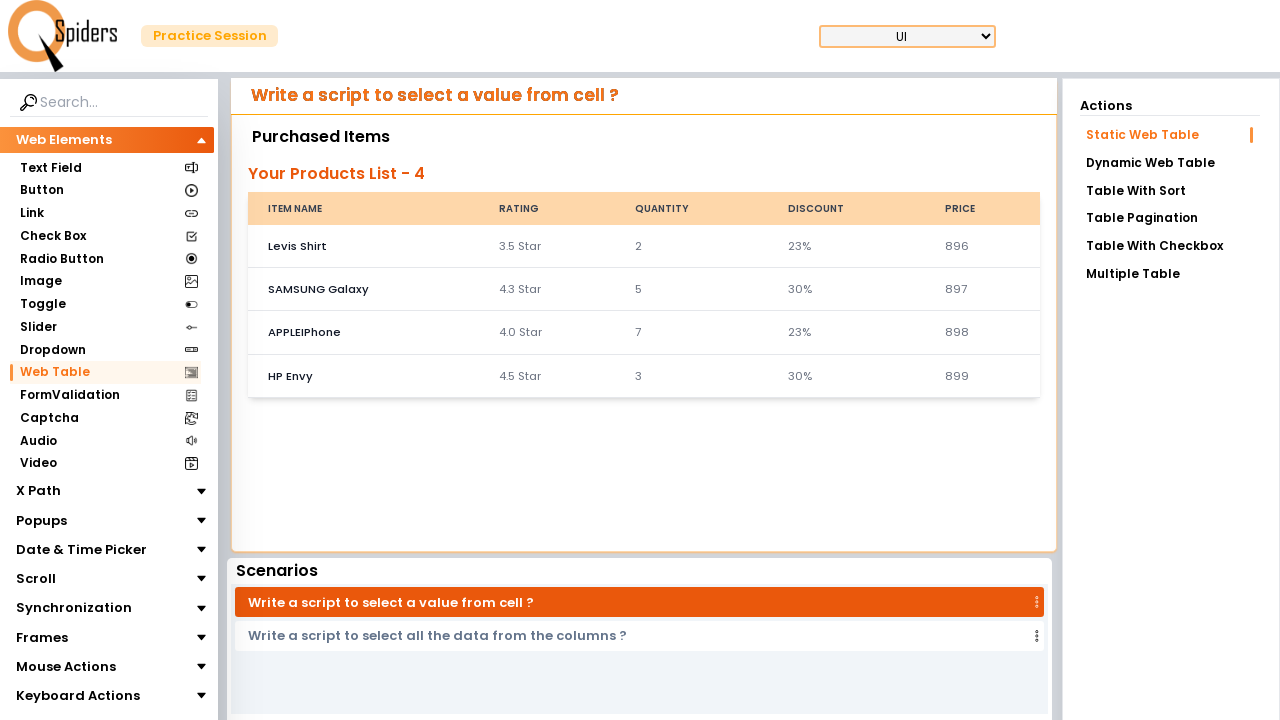